Tests the Selenium web form by filling a textarea with text and submitting the form to verify successful submission

Starting URL: https://www.selenium.dev/selenium/web/web-form.html

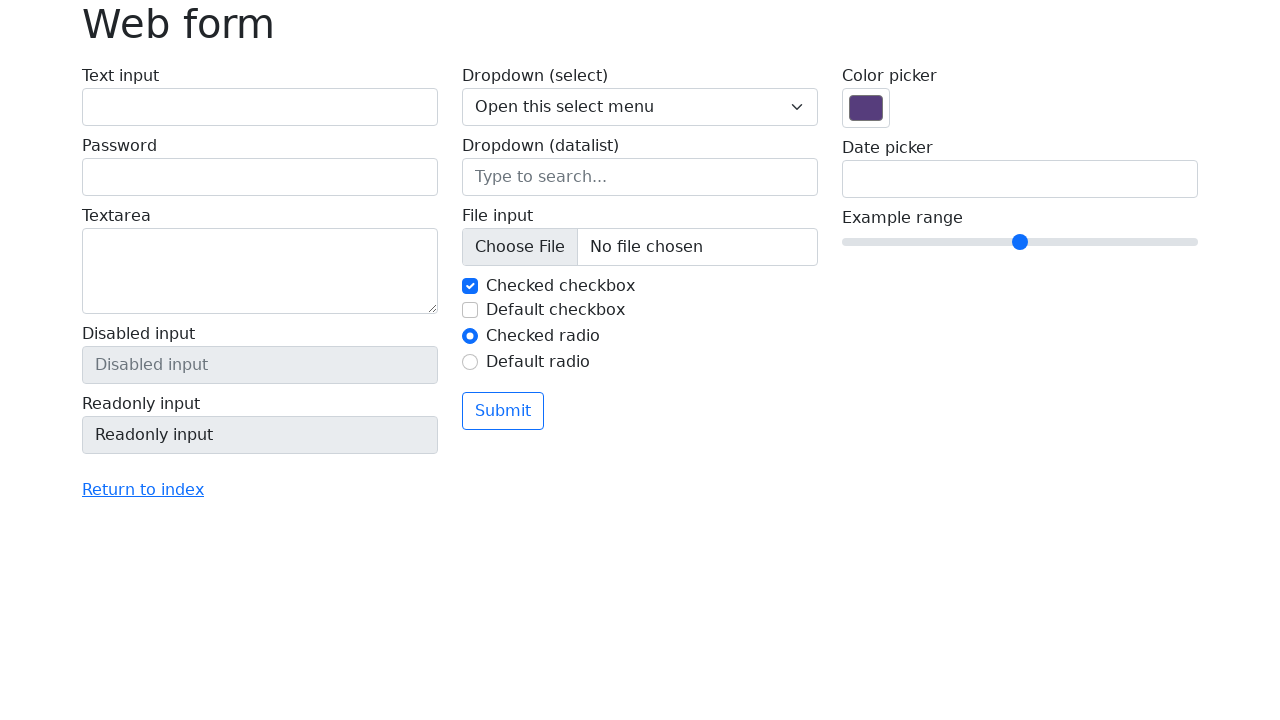

Filled textarea with test text 'Привет, я автотест' on textarea[name='my-textarea']
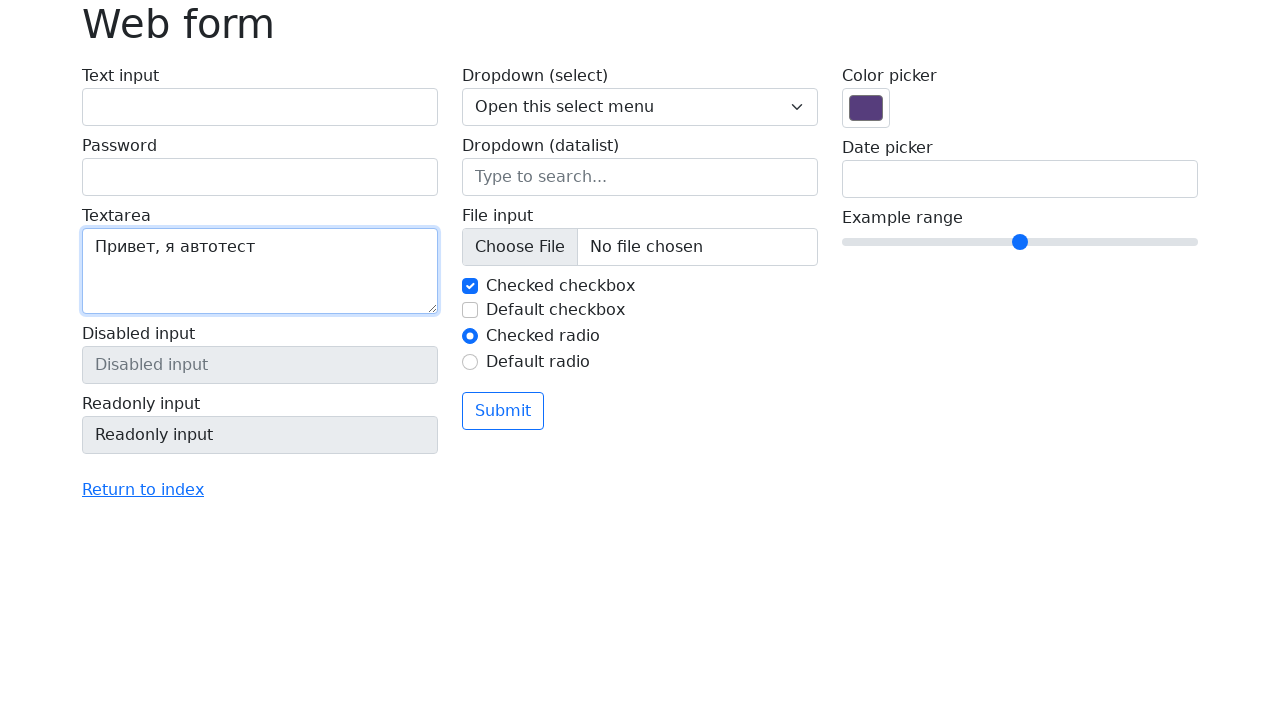

Clicked the submit button at (503, 411) on button
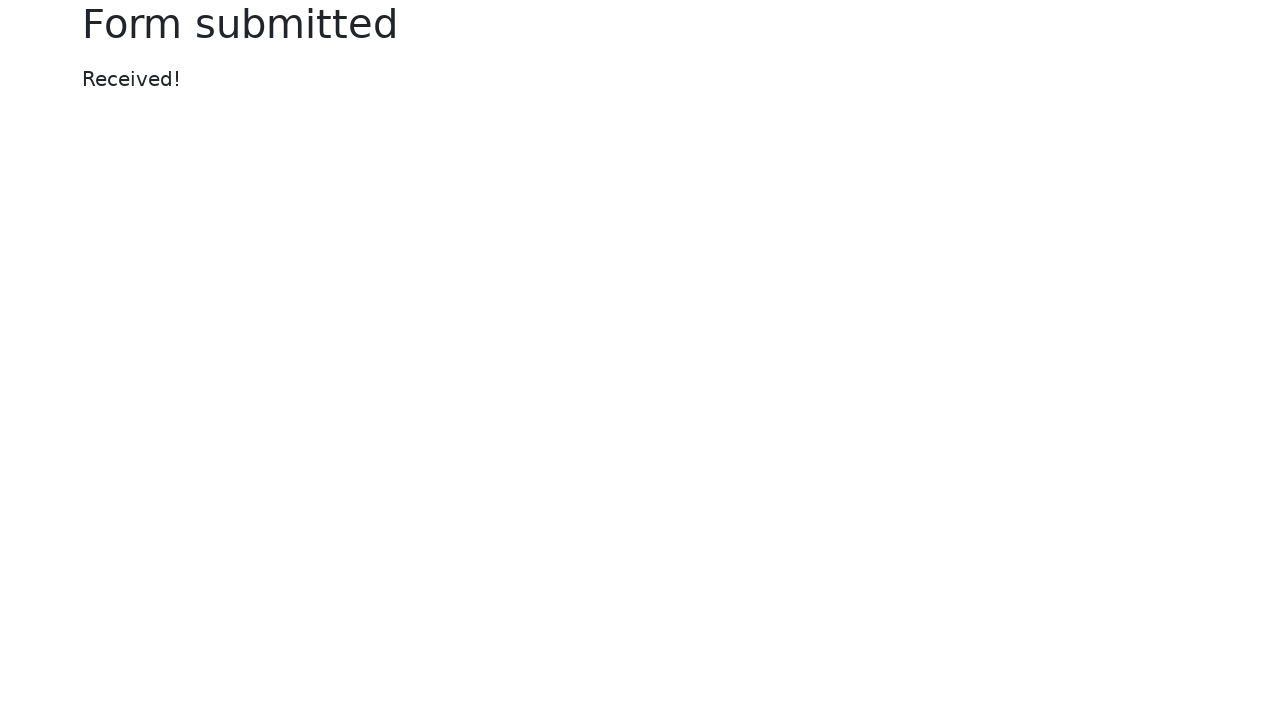

Success message appeared after form submission
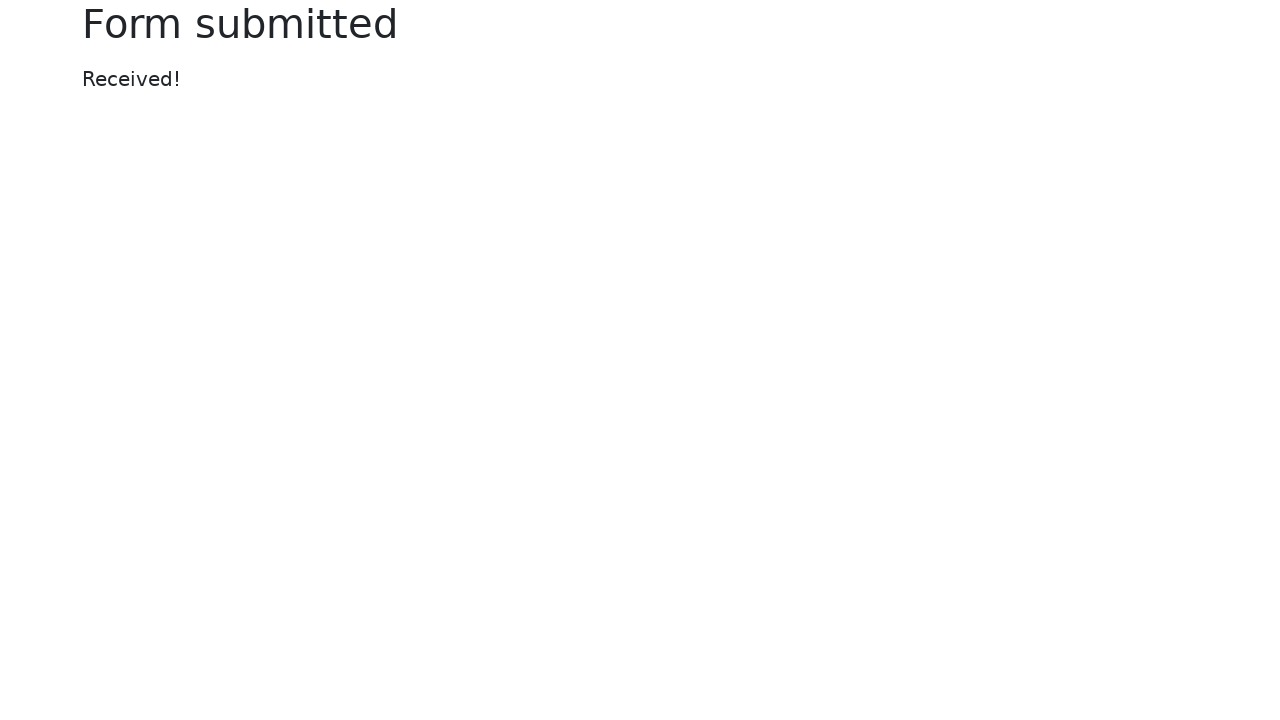

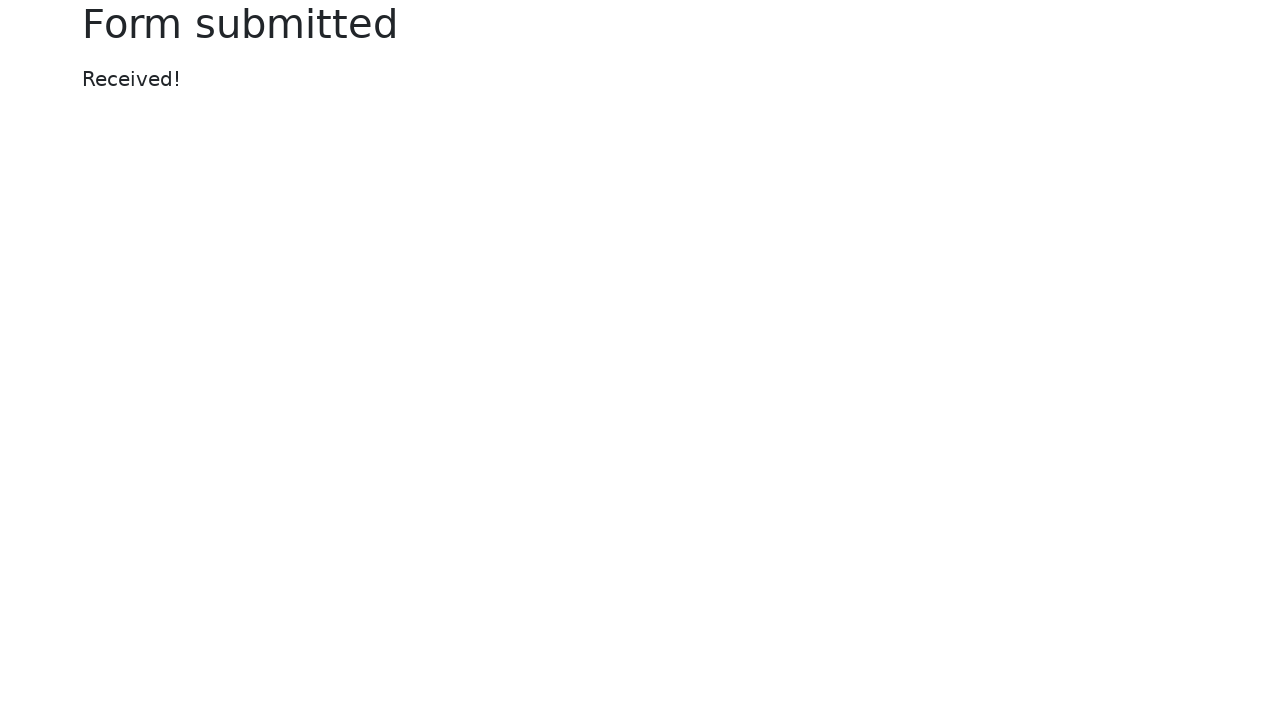